Tests drag and drop functionality by dragging an element and dropping it onto a target droppable area on the jQuery UI demo page

Starting URL: https://jqueryui.com/droppable/

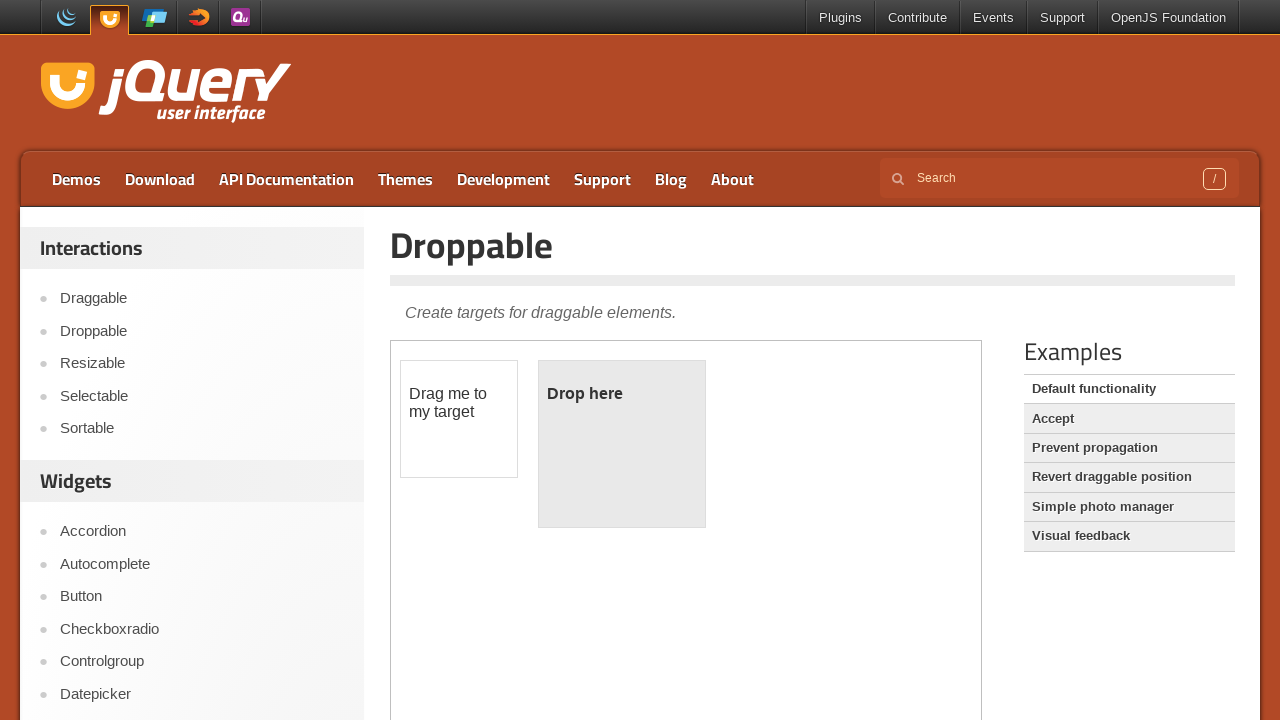

Located iframe containing the drag and drop demo
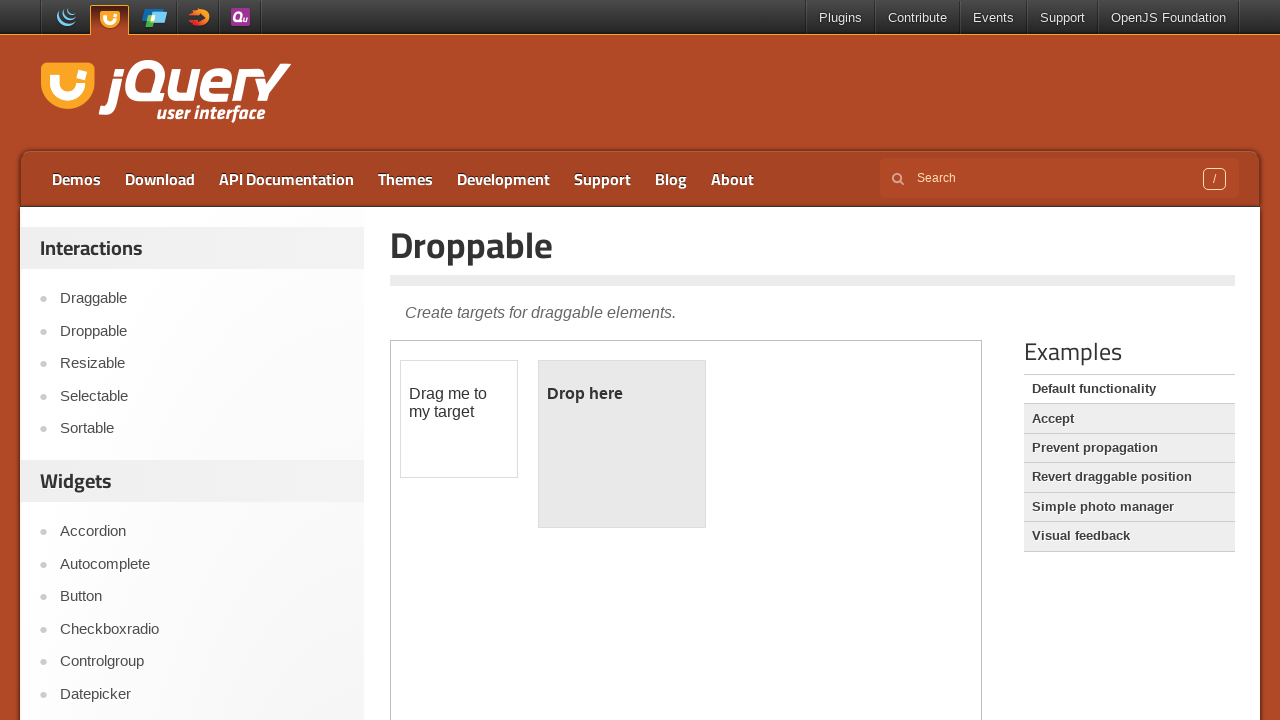

Dragged element from draggable area to droppable target area at (622, 444)
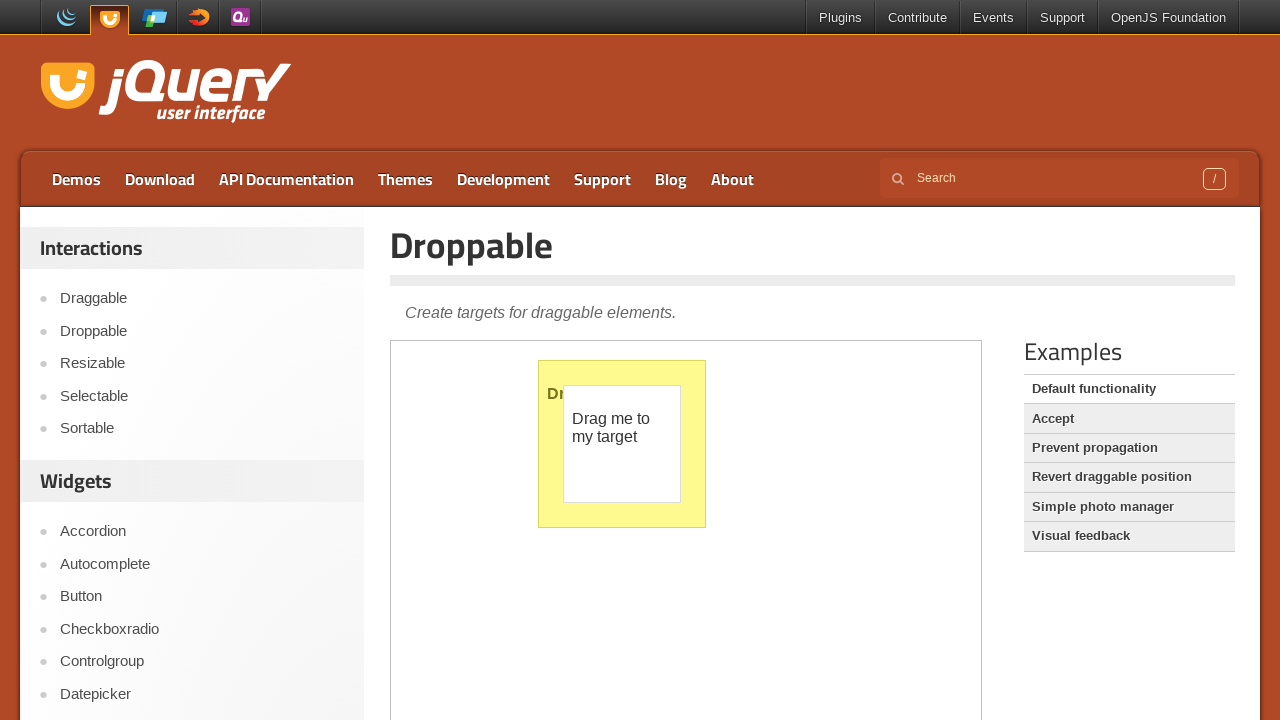

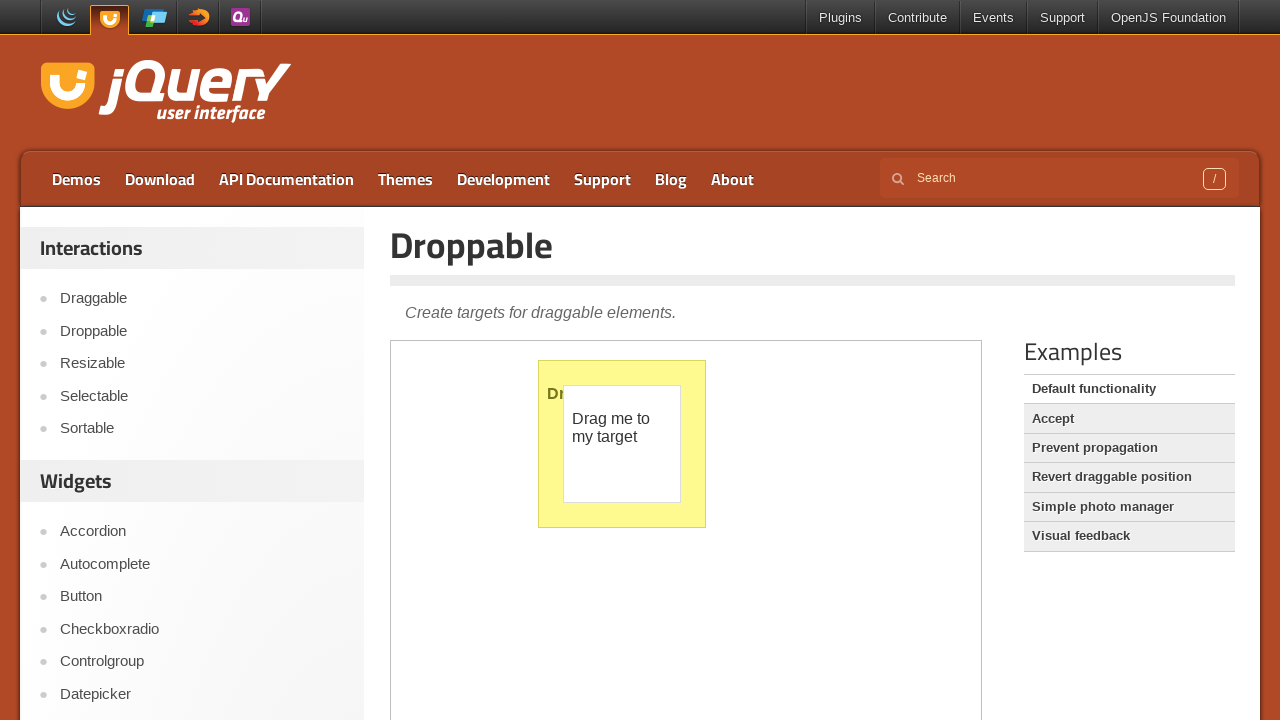